Tests dropdown selection by selecting Option 2 and verifying the selection

Starting URL: https://the-internet.herokuapp.com/dropdown

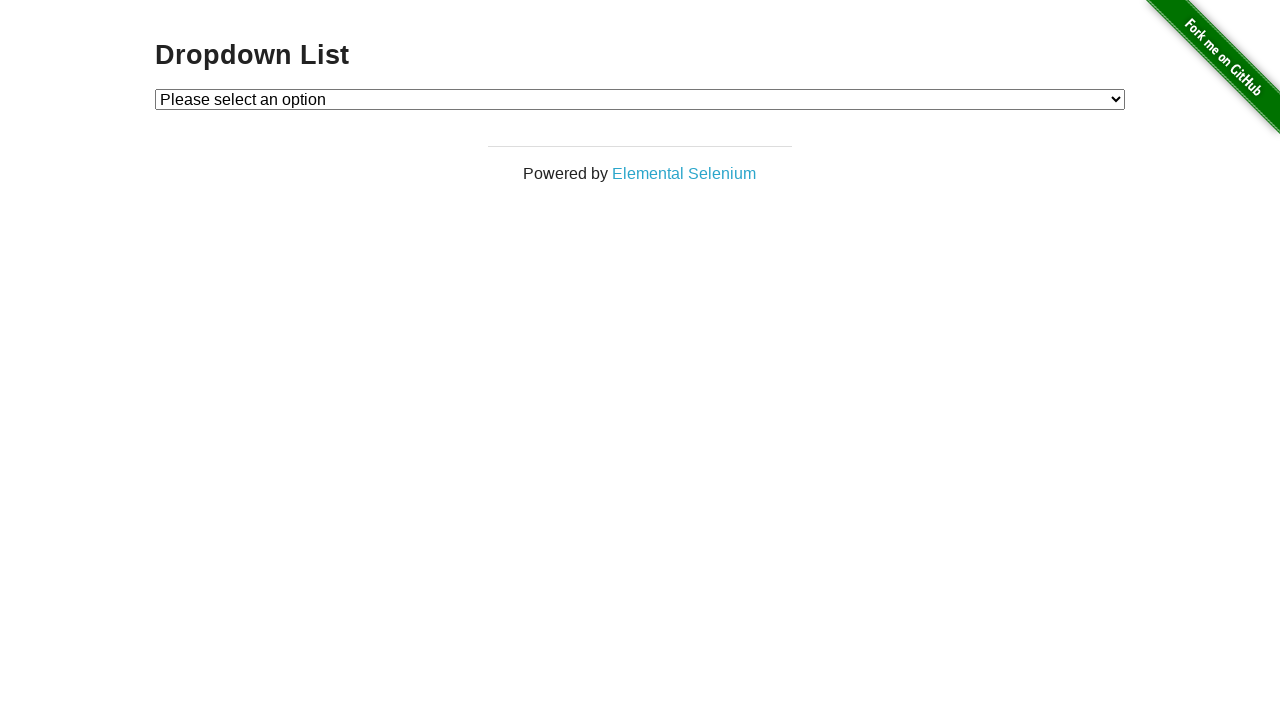

Selected Option 2 from dropdown on #dropdown
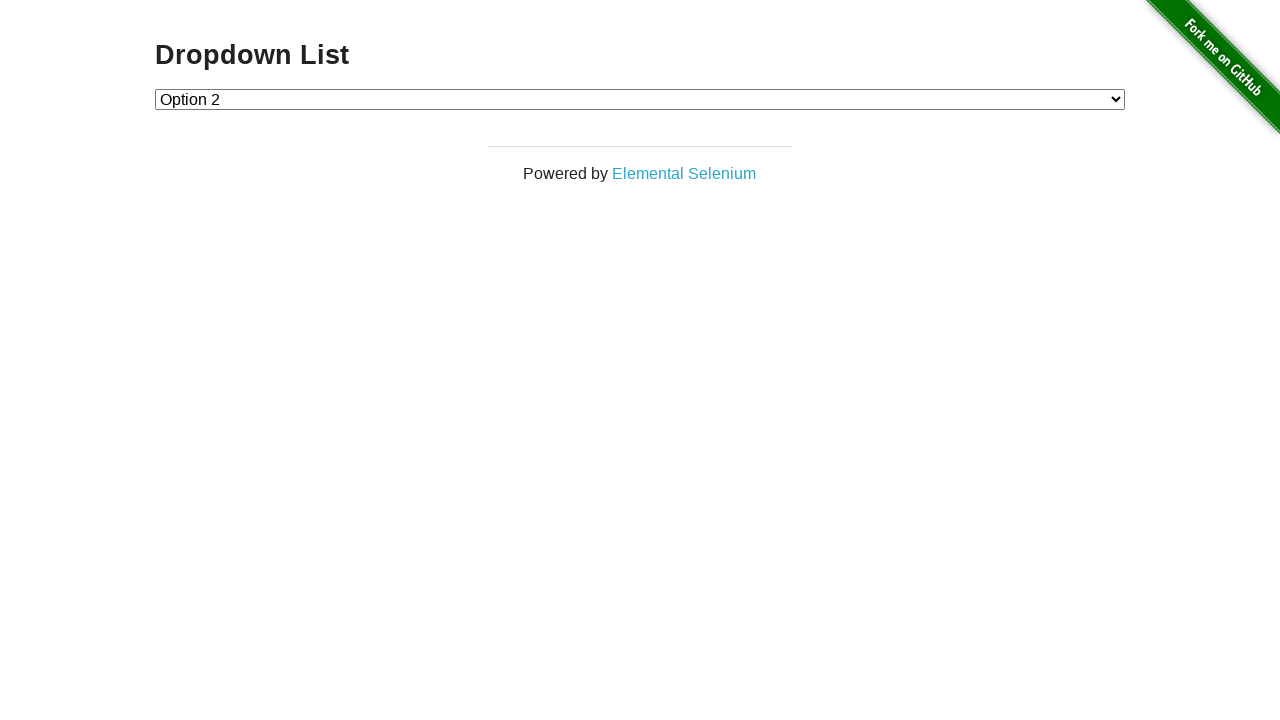

Retrieved selected dropdown value
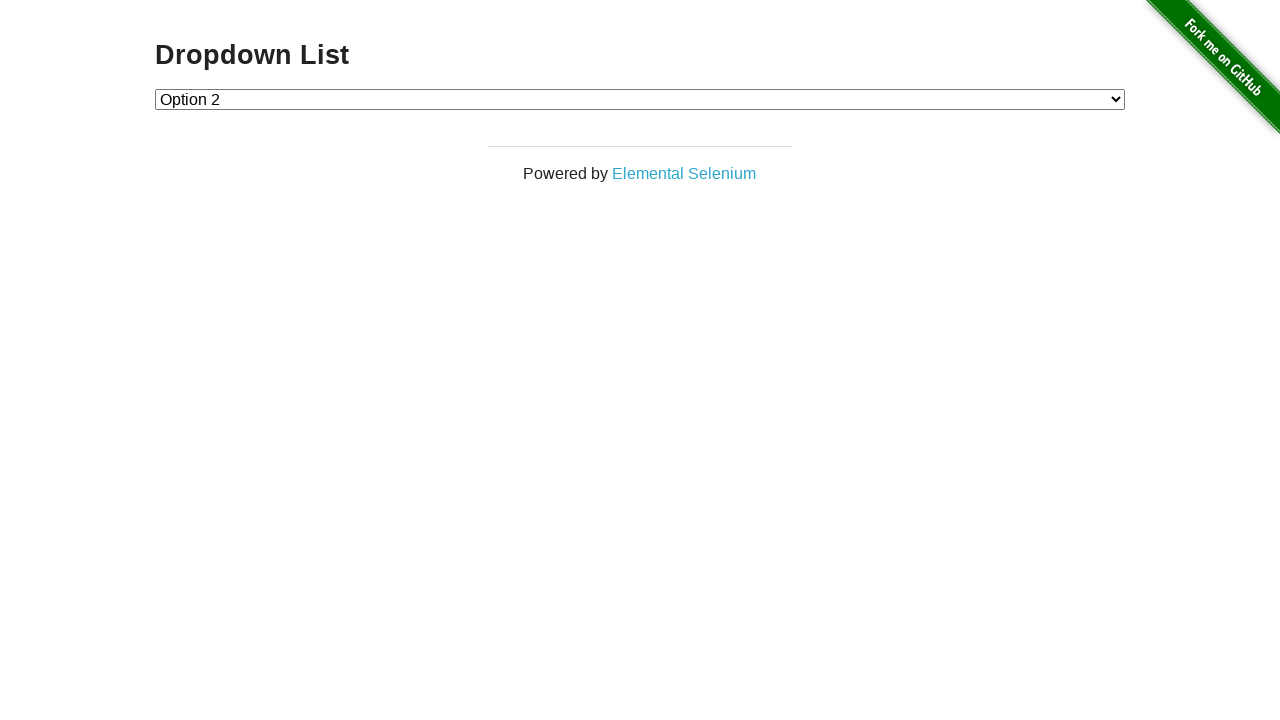

Verified that dropdown value is '2'
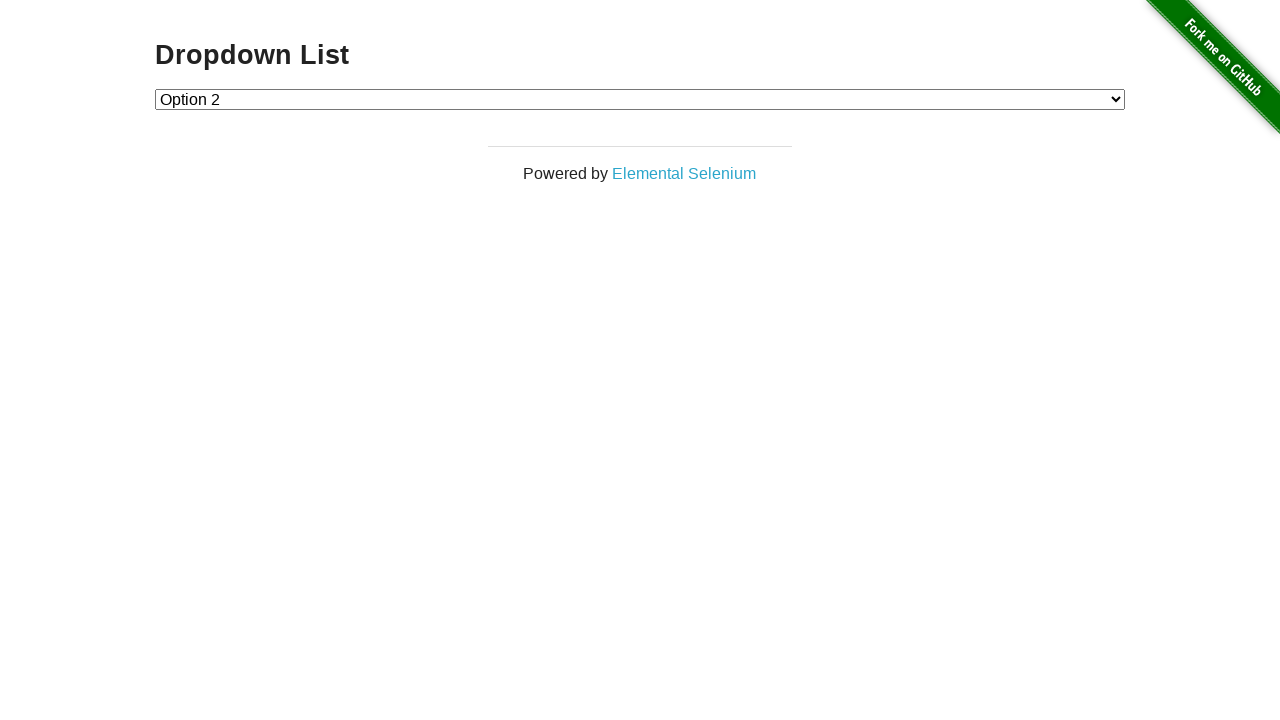

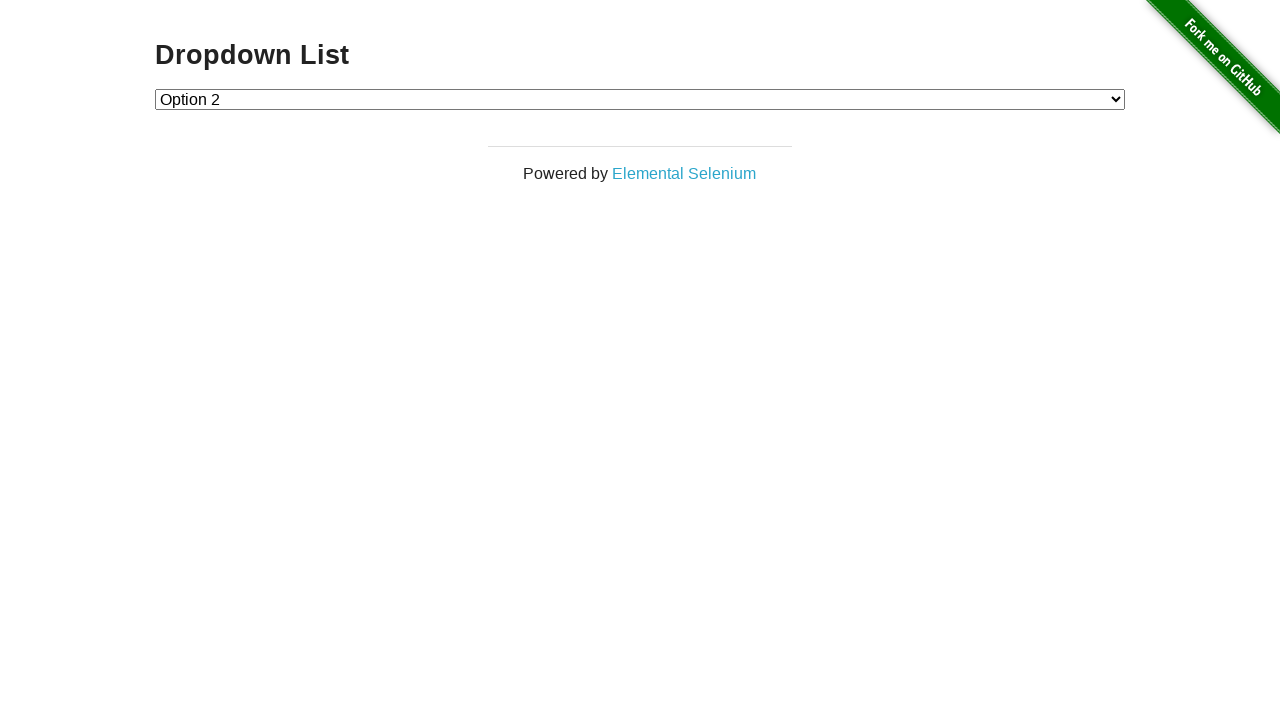